Tests checkbox interaction by checking the selection status of a checkbox and toggling it

Starting URL: https://the-internet.herokuapp.com/checkboxes

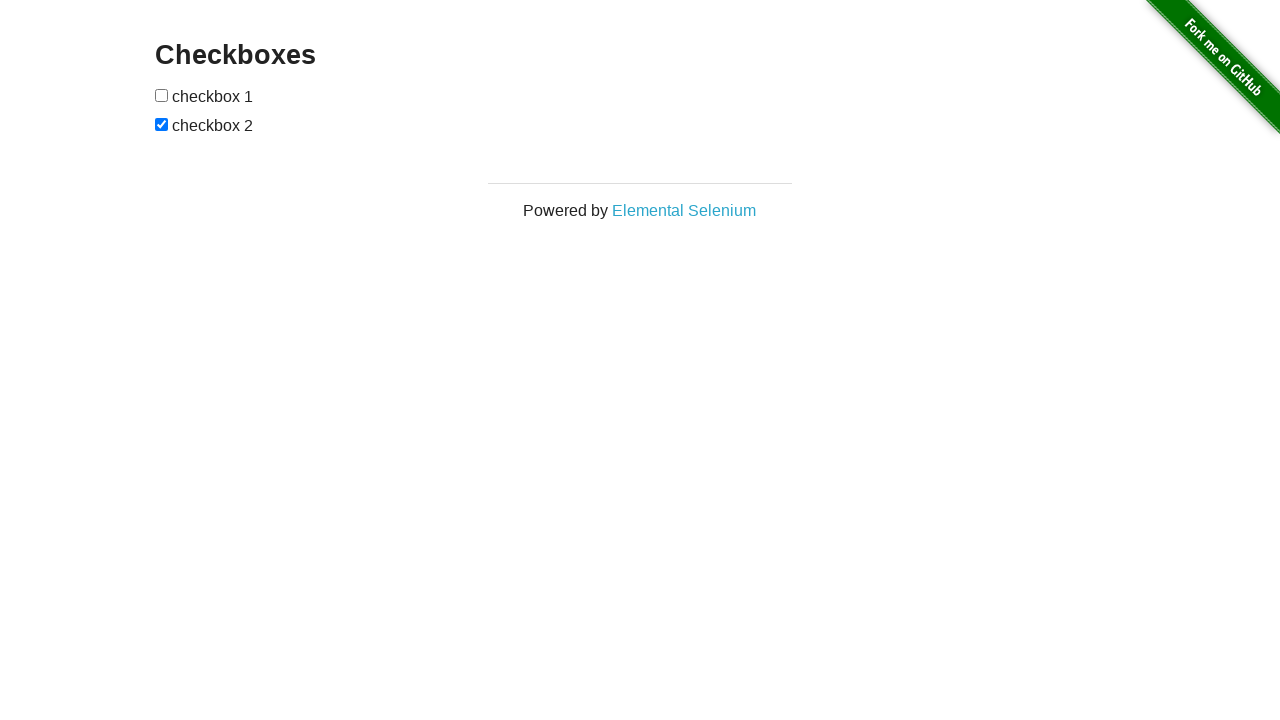

Located the second checkbox in the form
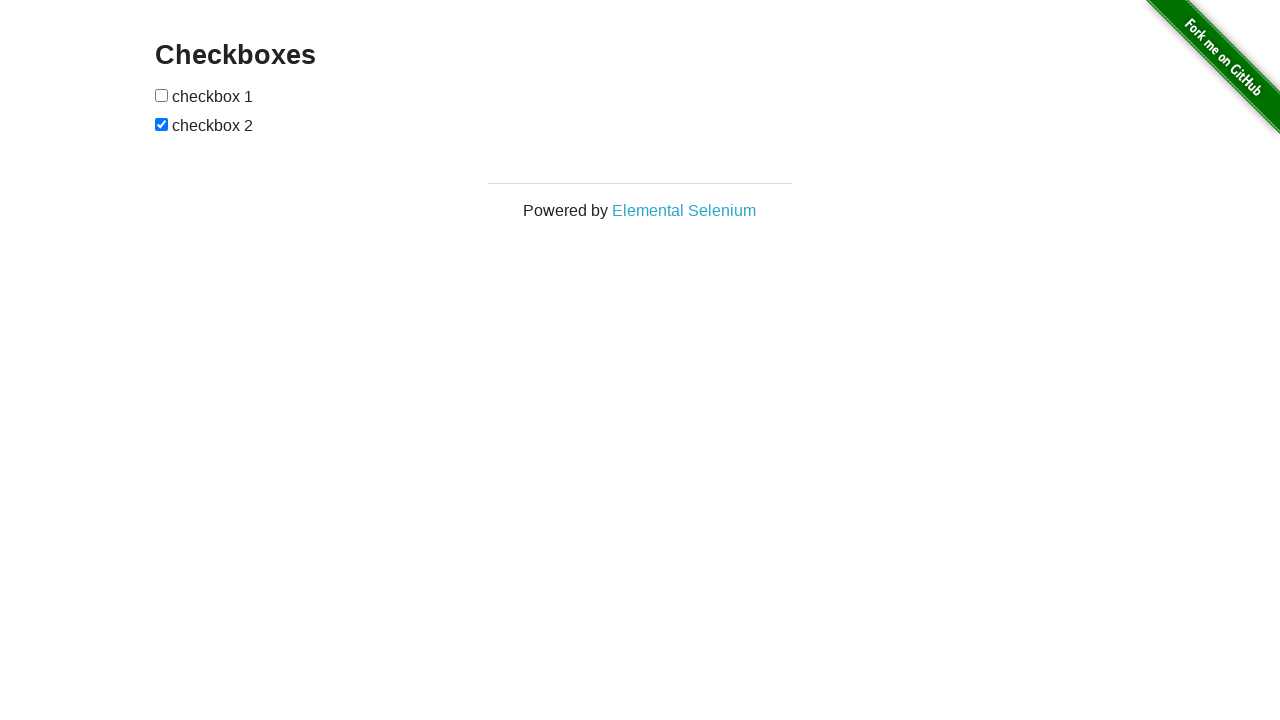

Checked initial selection status: True
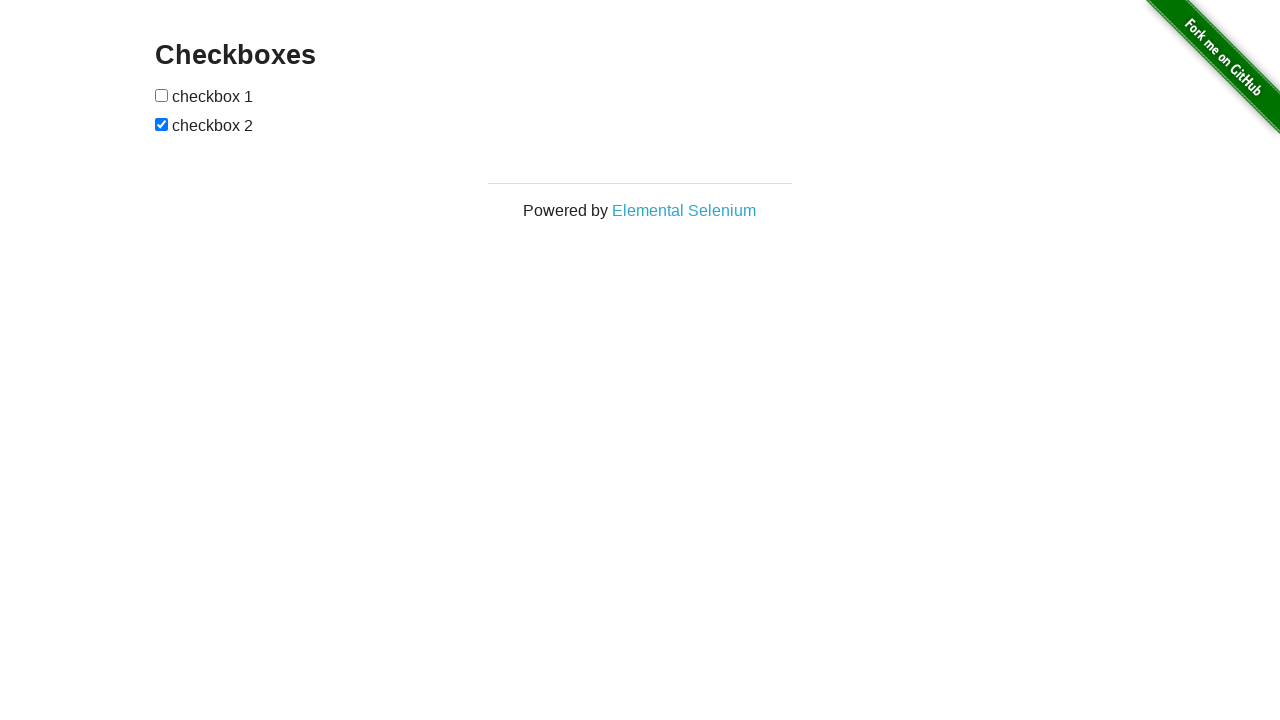

Clicked the checkbox to toggle it at (162, 124) on xpath=//form[@id='checkboxes']/input[2]
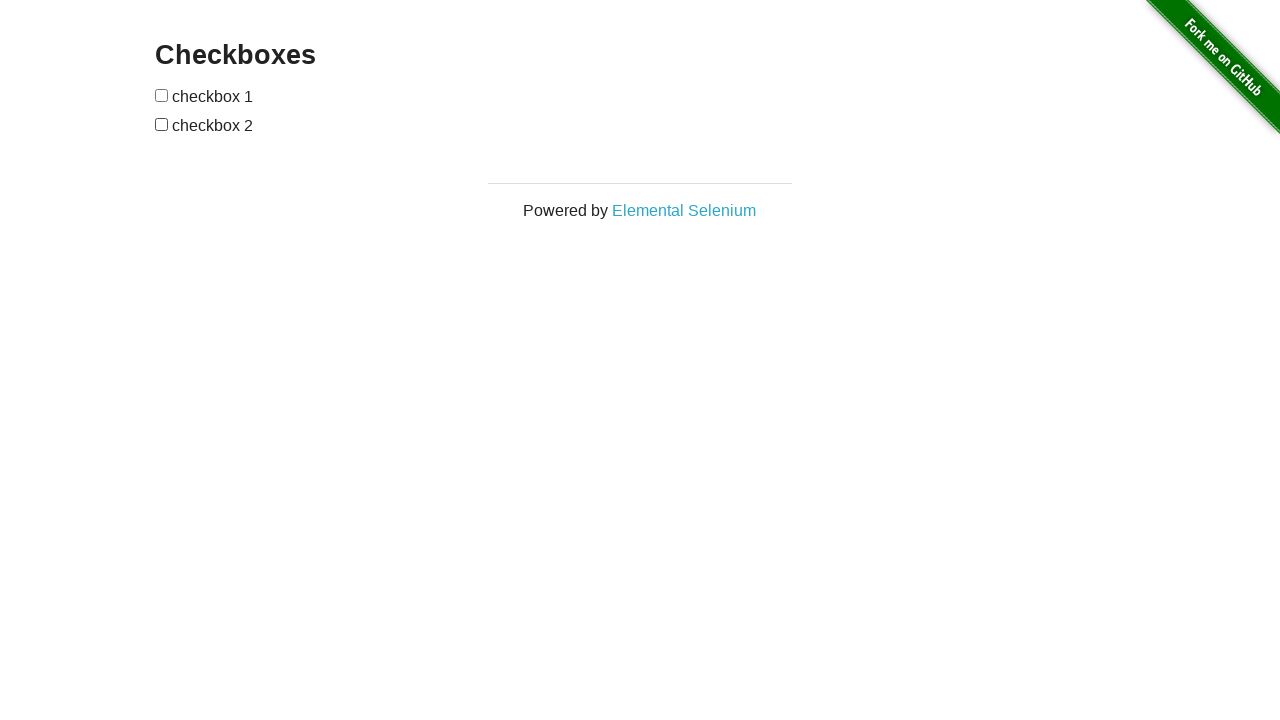

Checked selection status after toggle: False
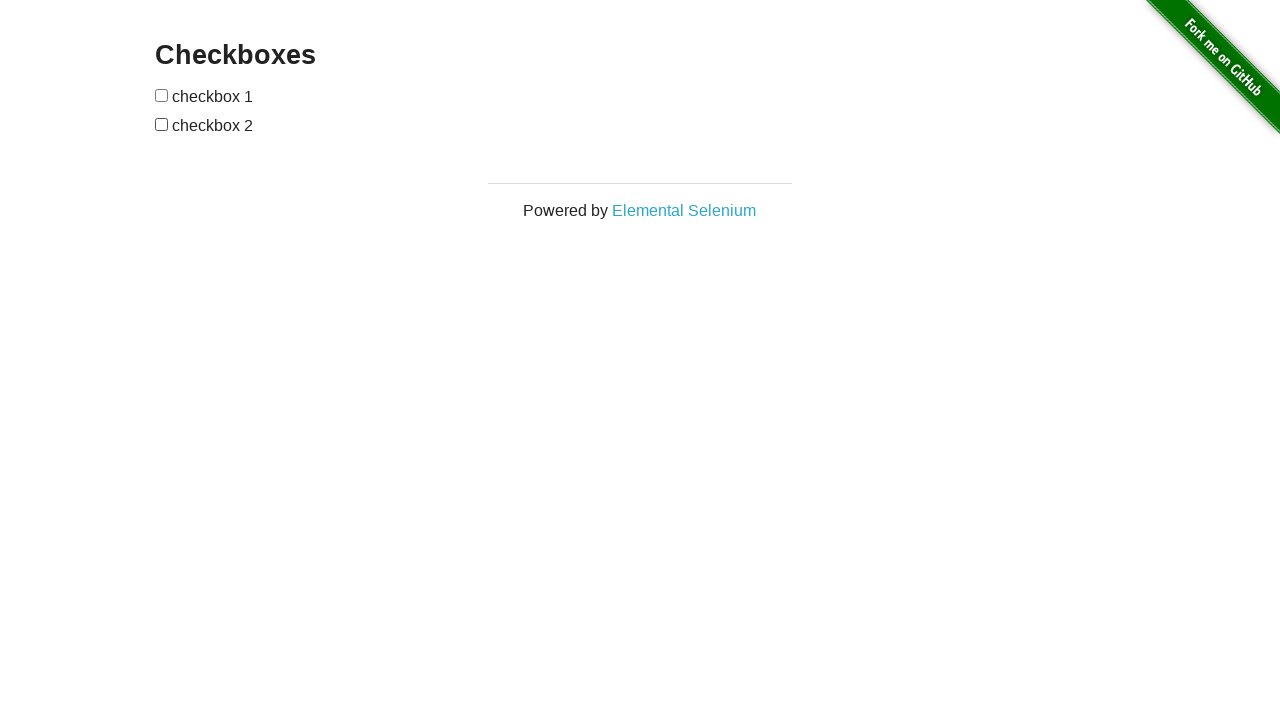

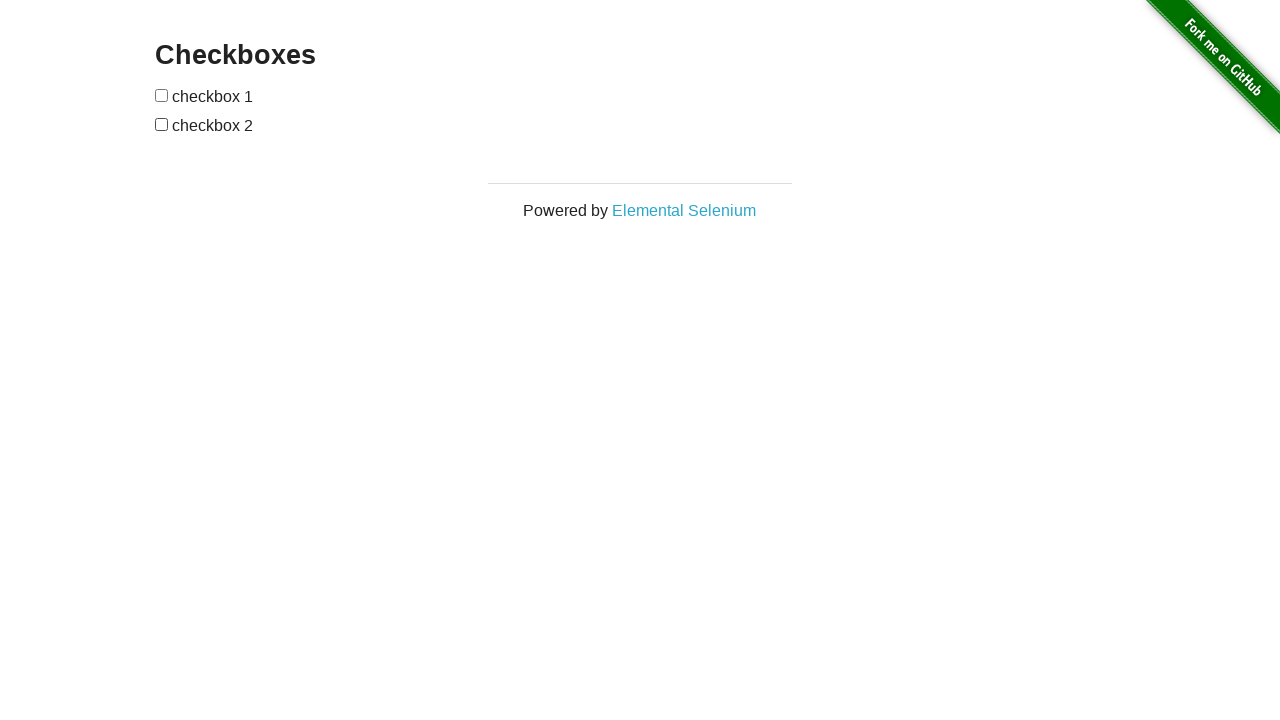